Tests loading jQuery Growl notifications on a page by injecting jQuery, jQuery Growl library and styles via JavaScript, then displaying notification messages.

Starting URL: http://the-internet.herokuapp.com

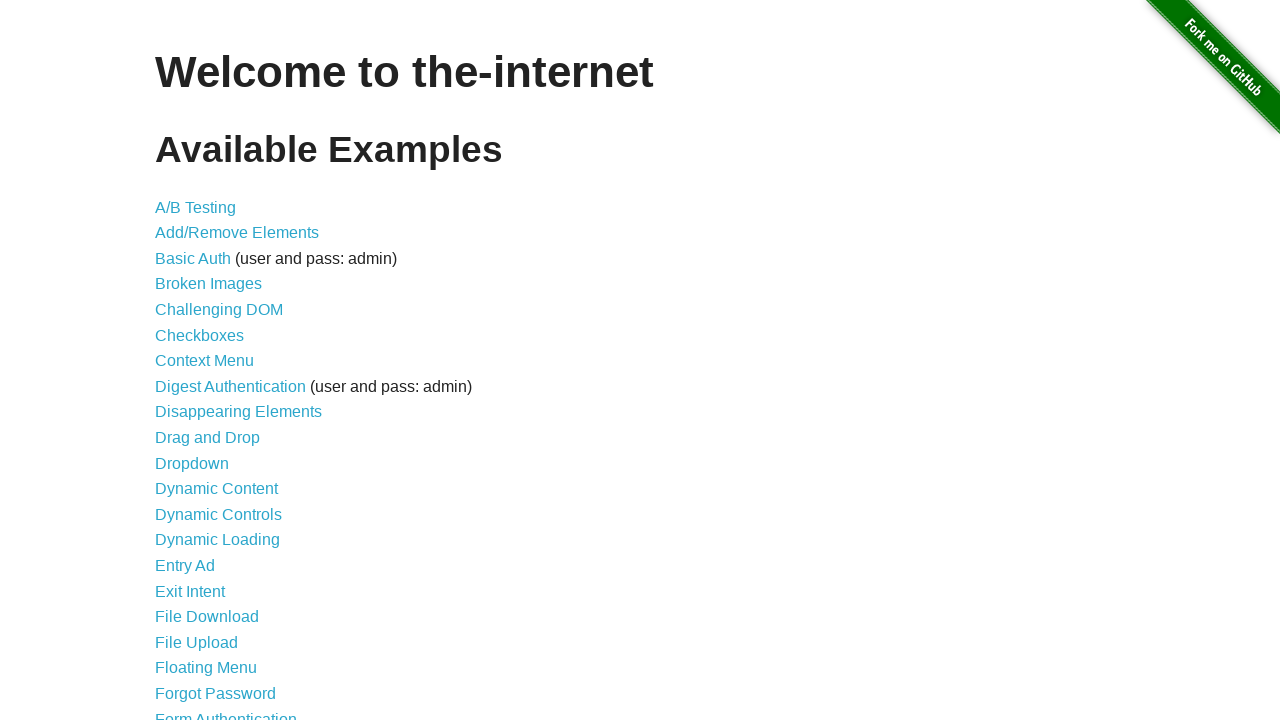

Checked for jQuery on page and injected jQuery library if needed
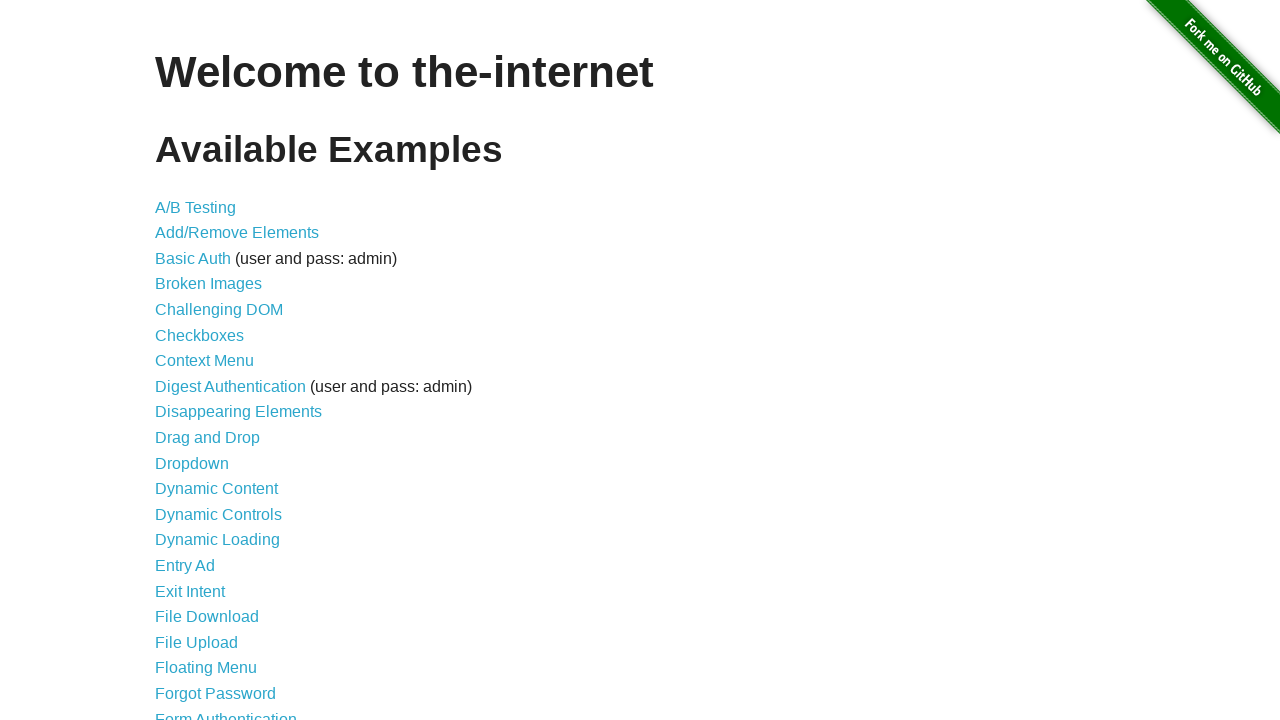

Injected jQuery Growl library via jQuery getScript
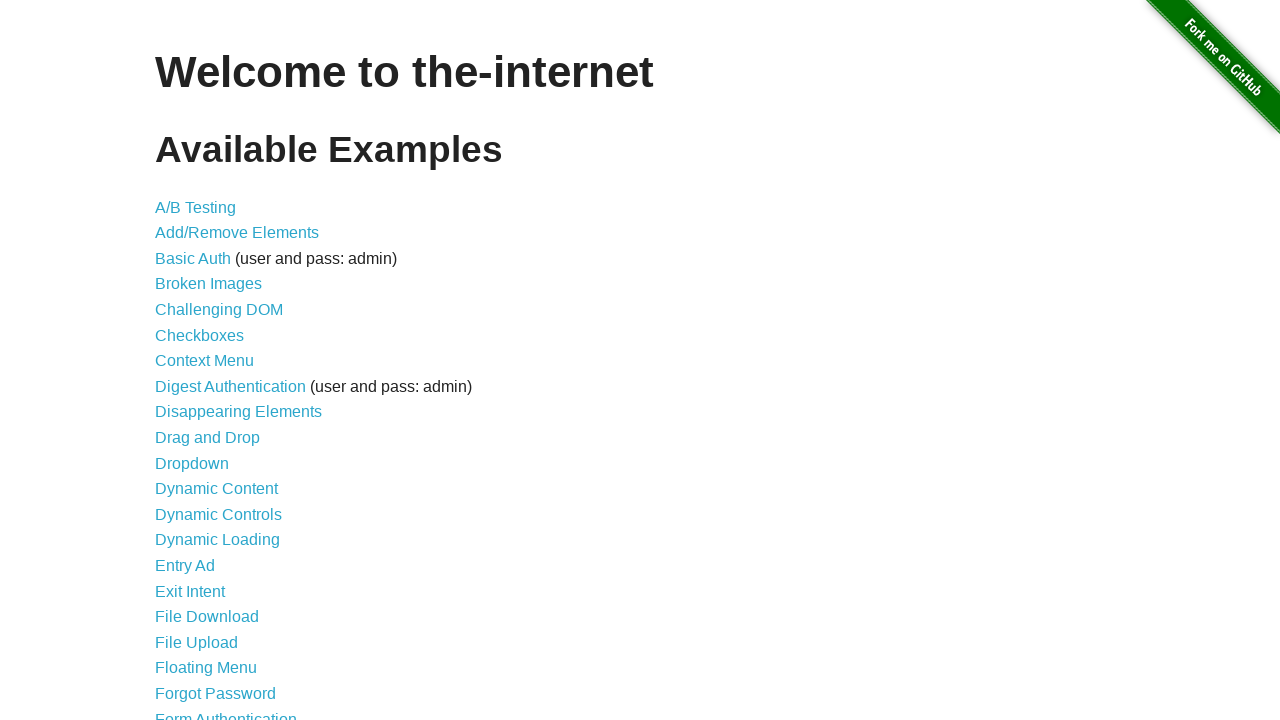

Appended jQuery Growl CSS styles to page head
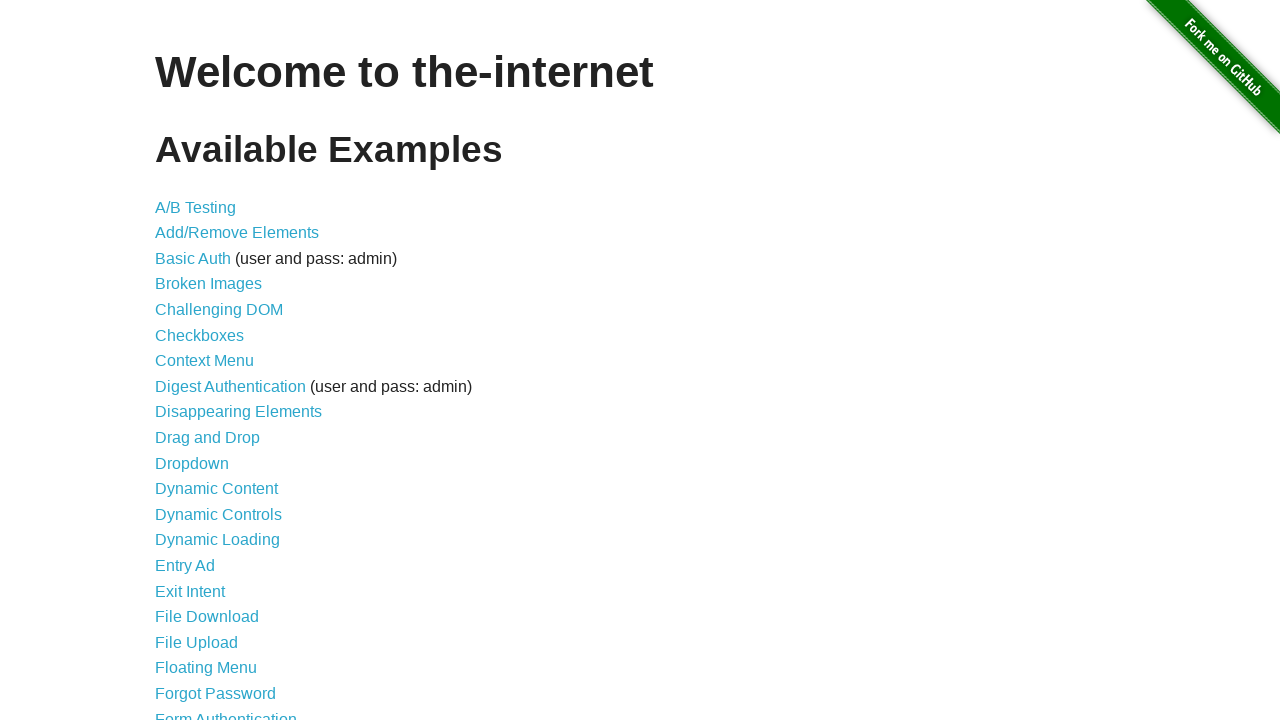

Waited 1 second for scripts to load
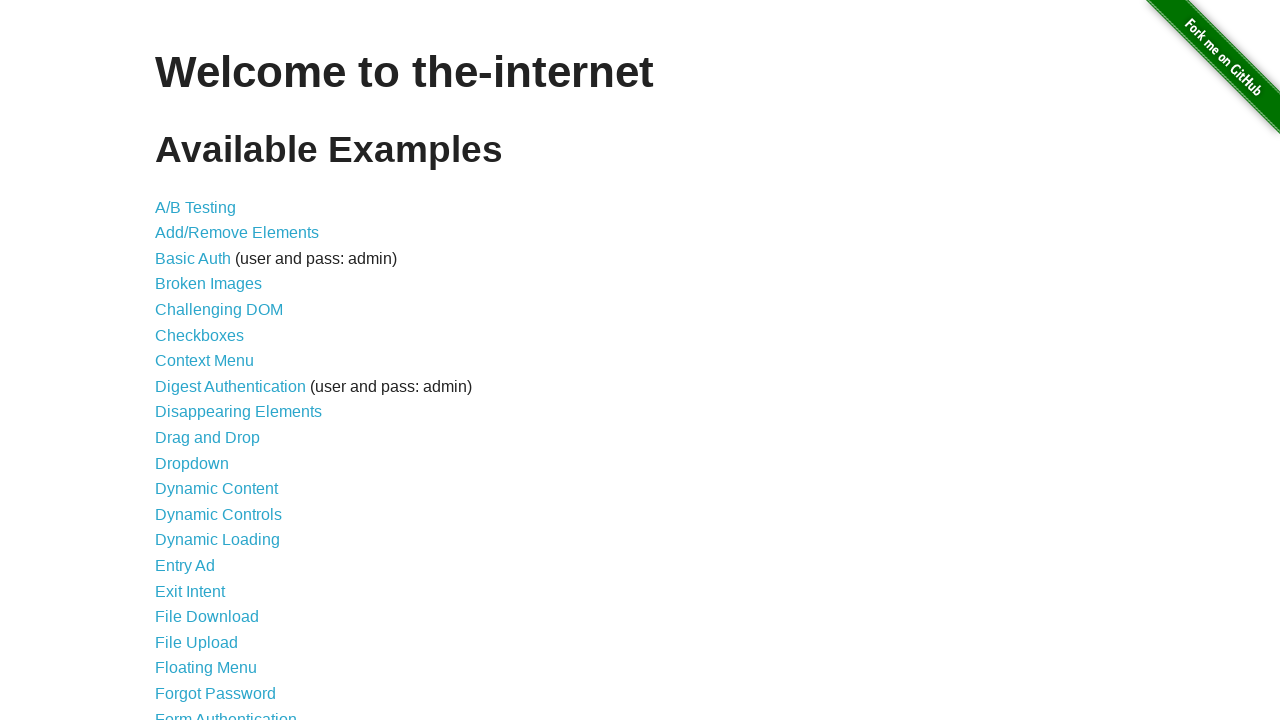

Displayed initial growl notification with title 'GET' and message '/'
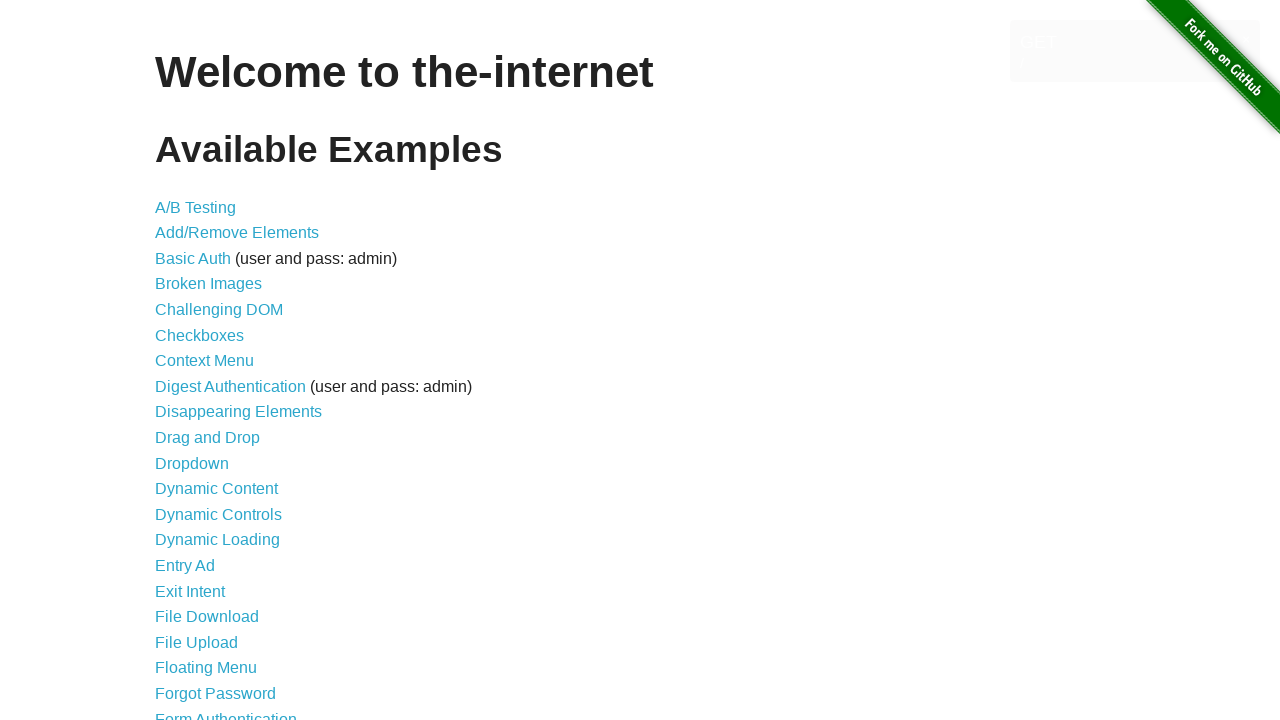

Displayed error growl notification
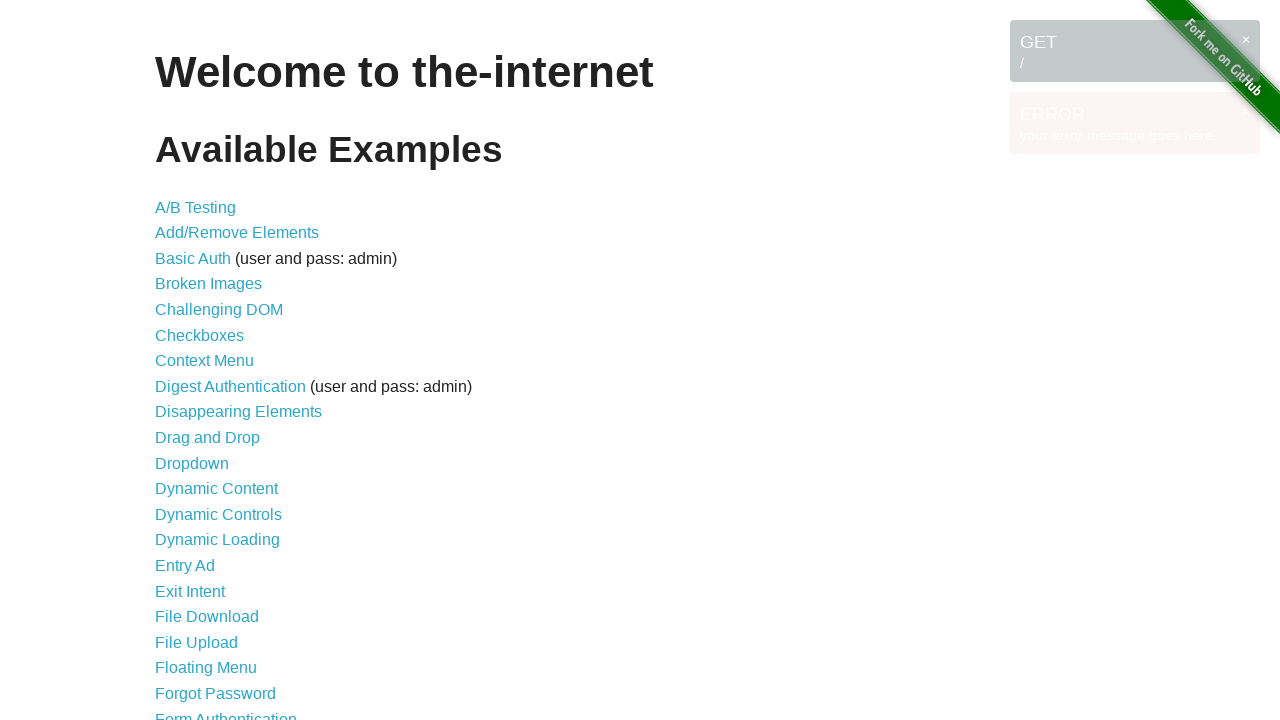

Displayed notice growl notification
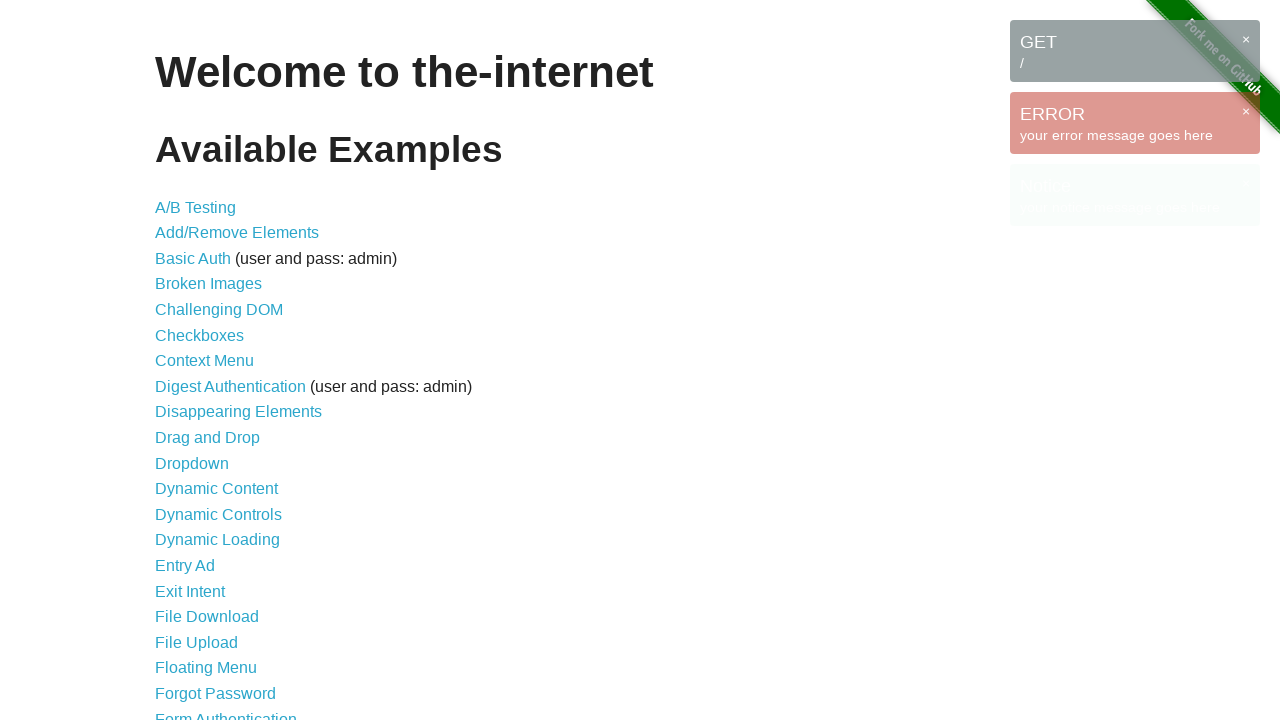

Displayed warning growl notification
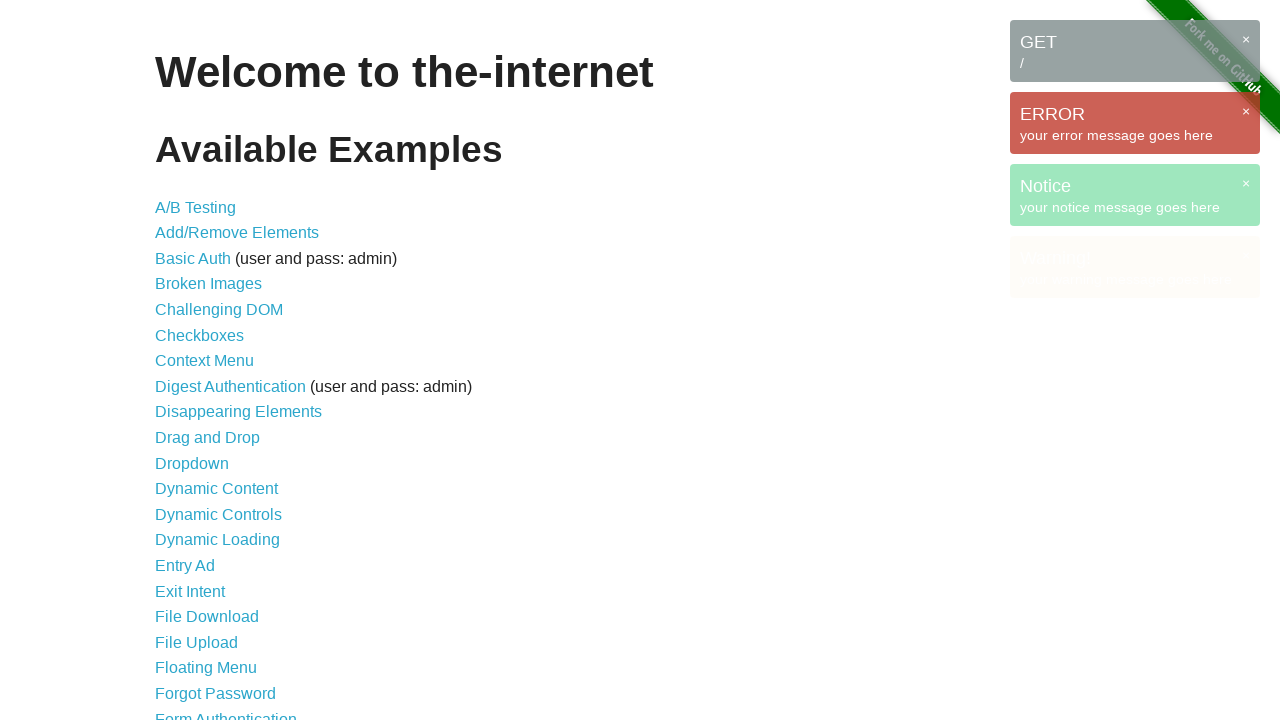

Waited 3 seconds for all growl notifications to display
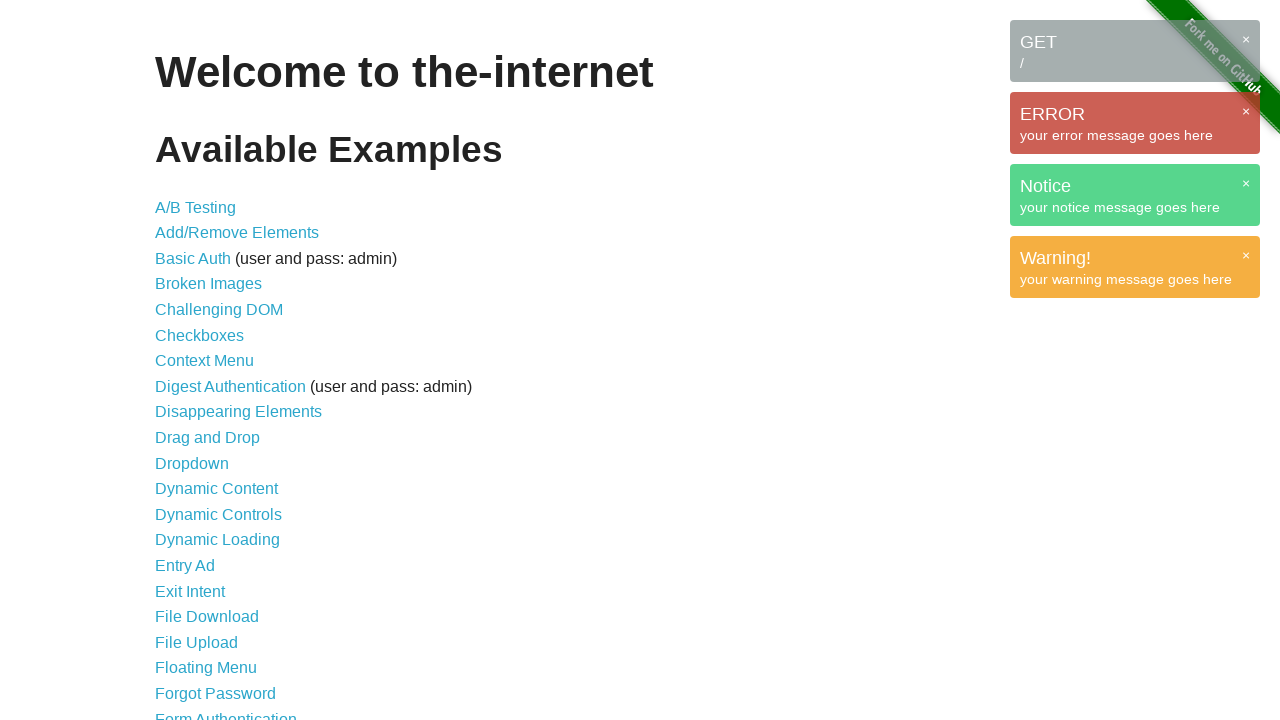

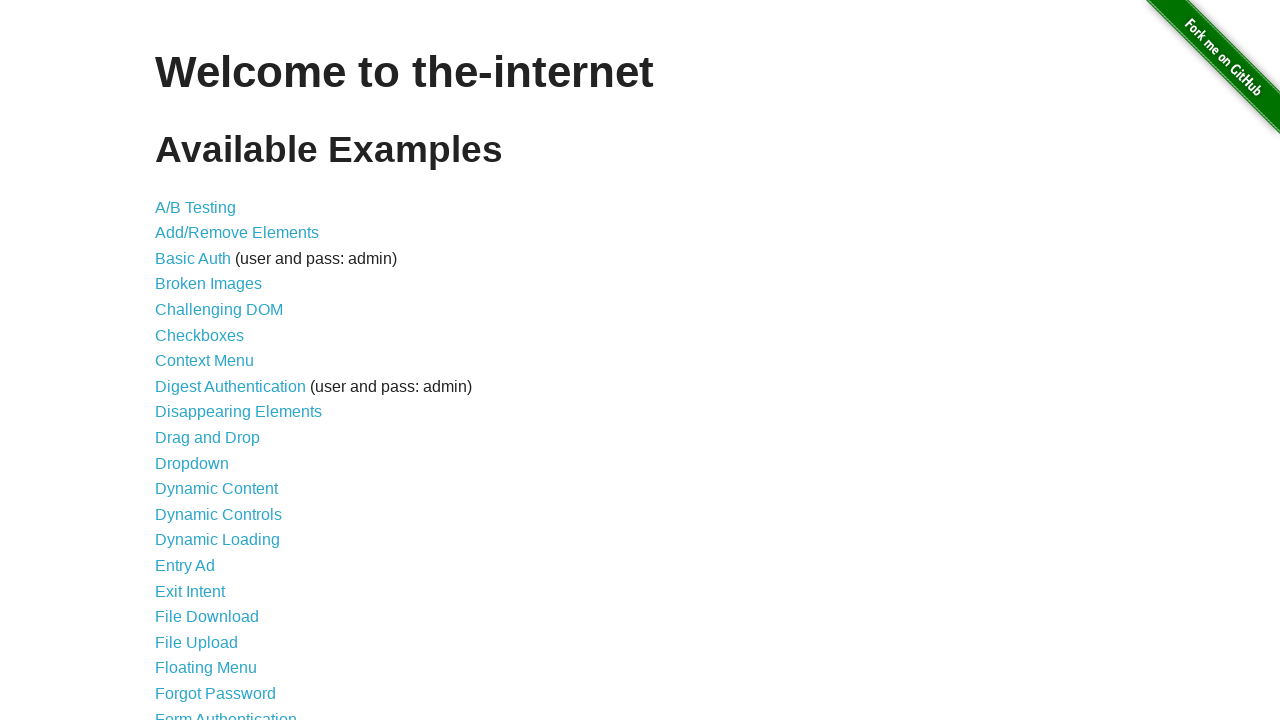